Tests data table sorting without attributes in descending order by clicking the dues column header twice

Starting URL: http://the-internet.herokuapp.com/tables

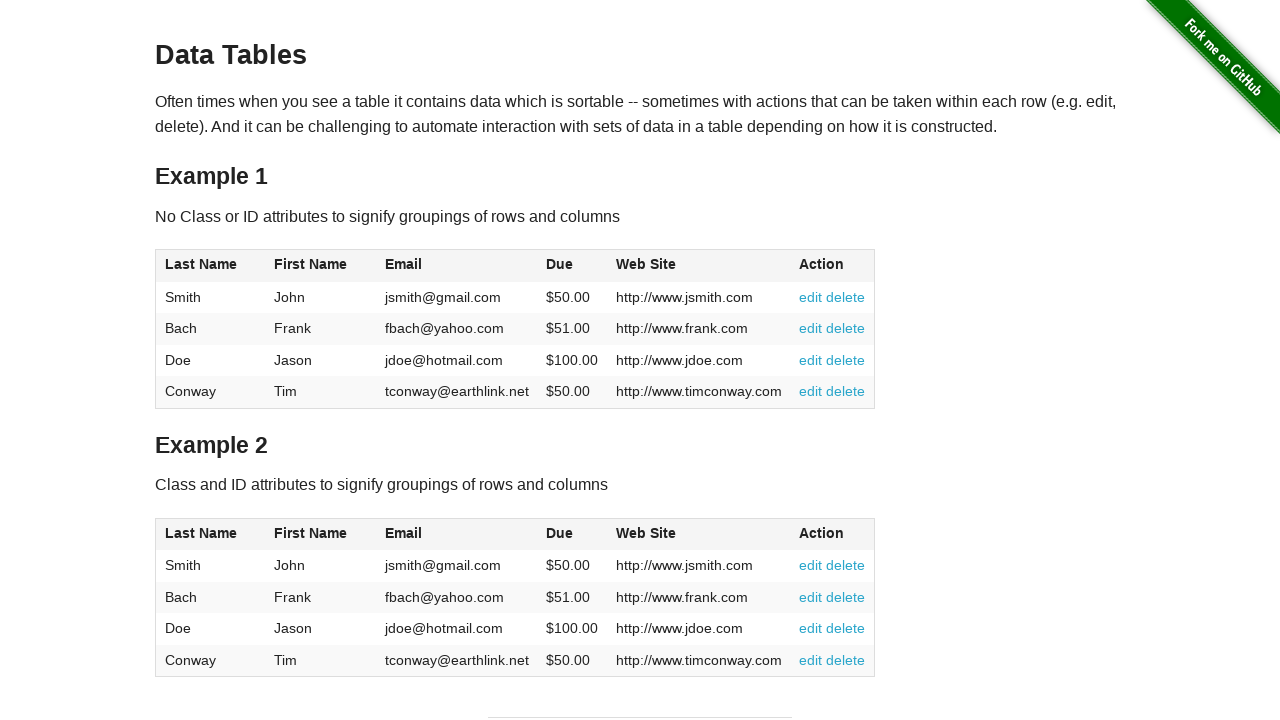

Navigated to the-internet.herokuapp.com/tables
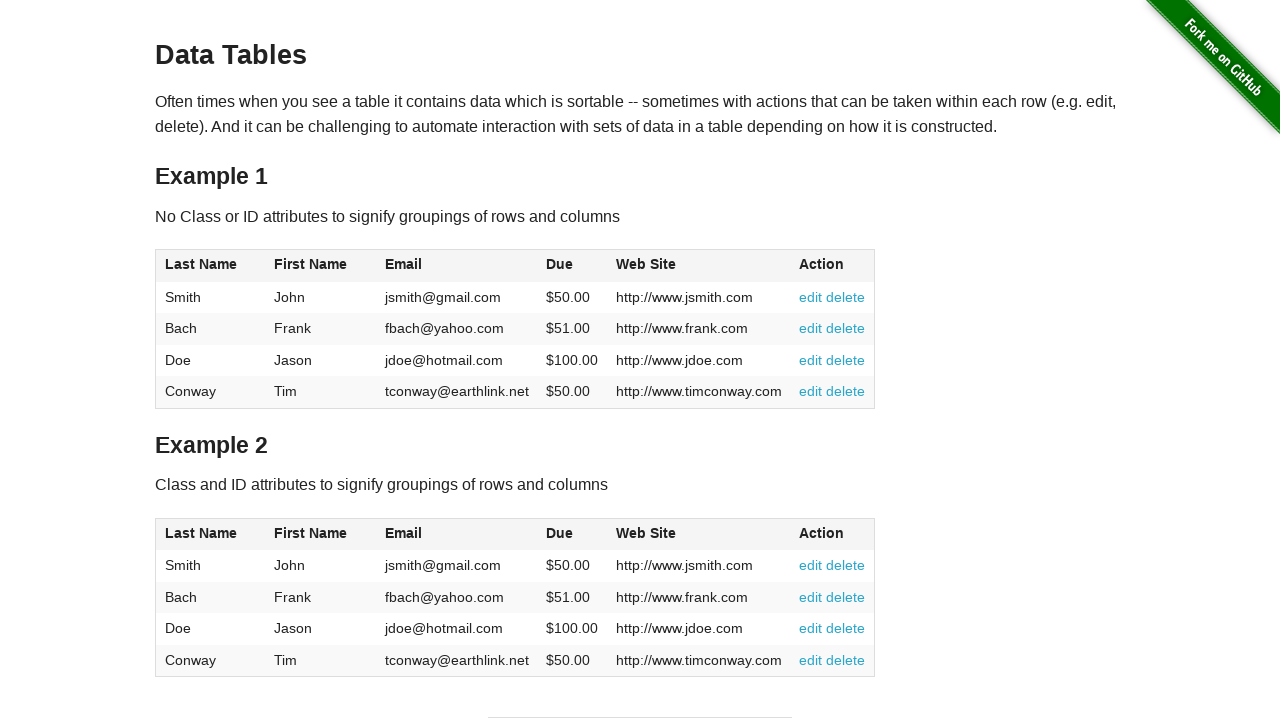

Clicked dues column header first time for ascending order at (572, 266) on #table1 thead tr th:nth-of-type(4)
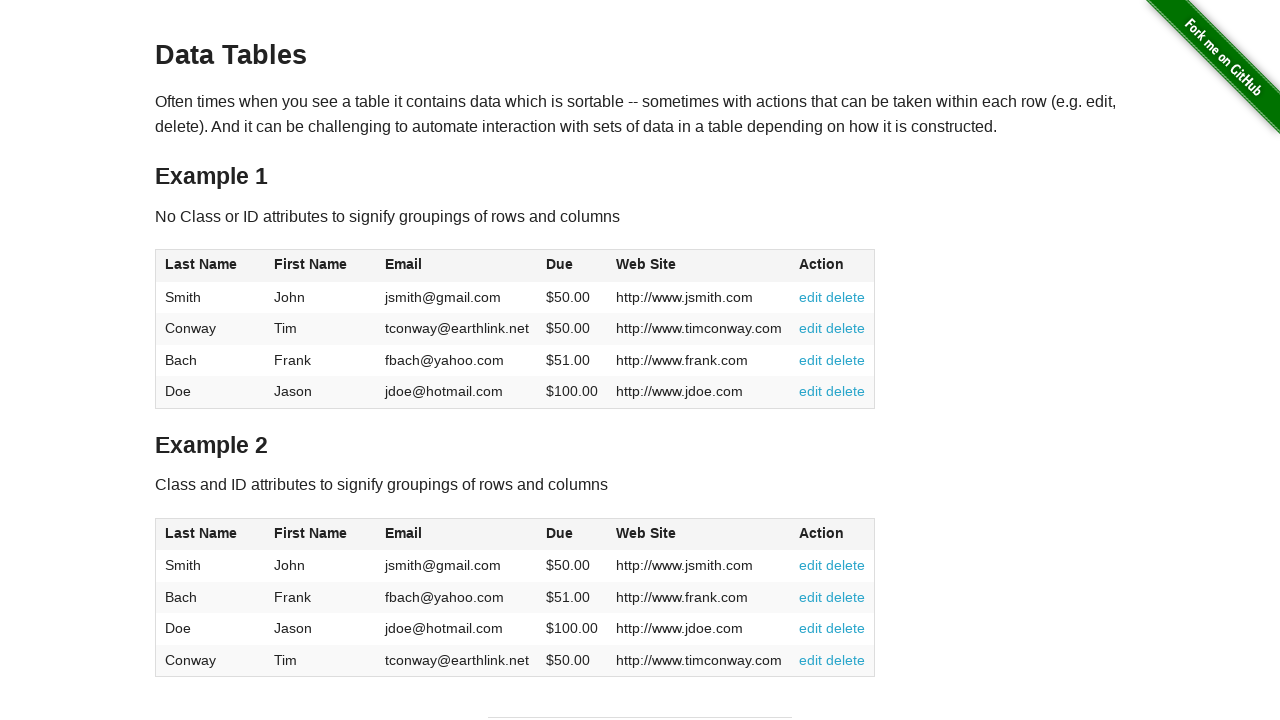

Clicked dues column header second time for descending order at (572, 266) on #table1 thead tr th:nth-of-type(4)
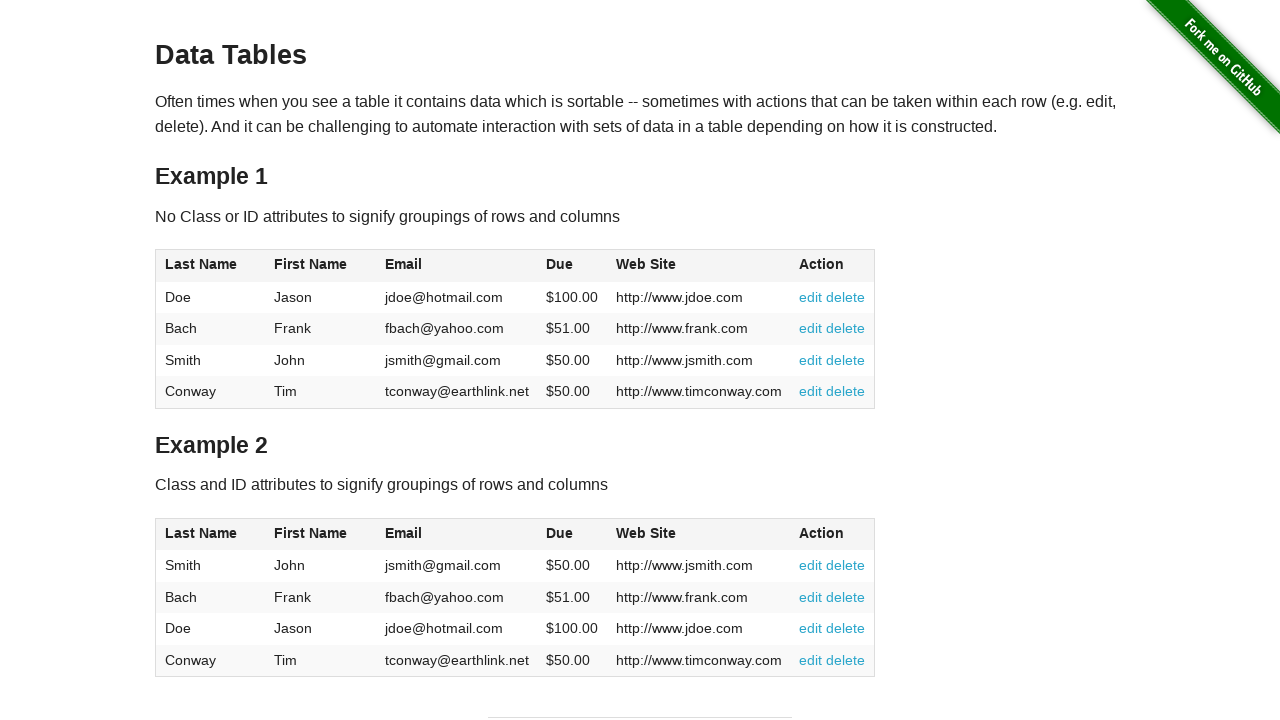

Data table dues column values loaded and displayed in descending order
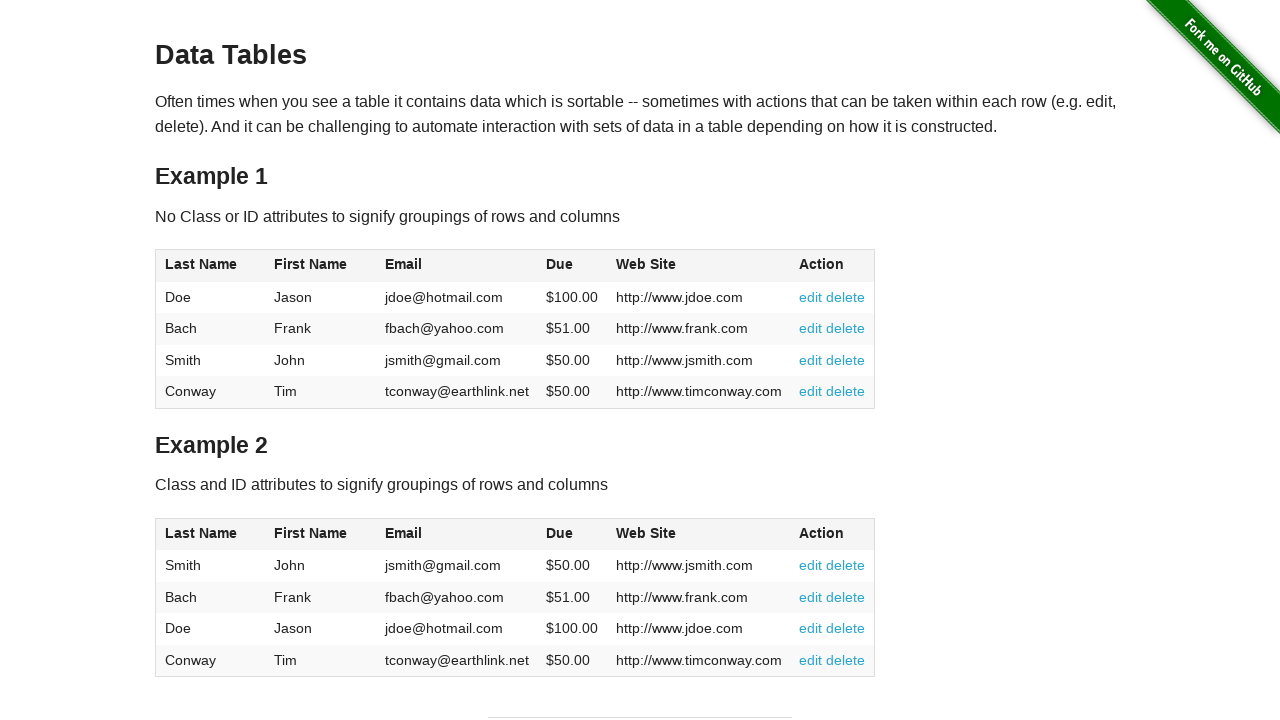

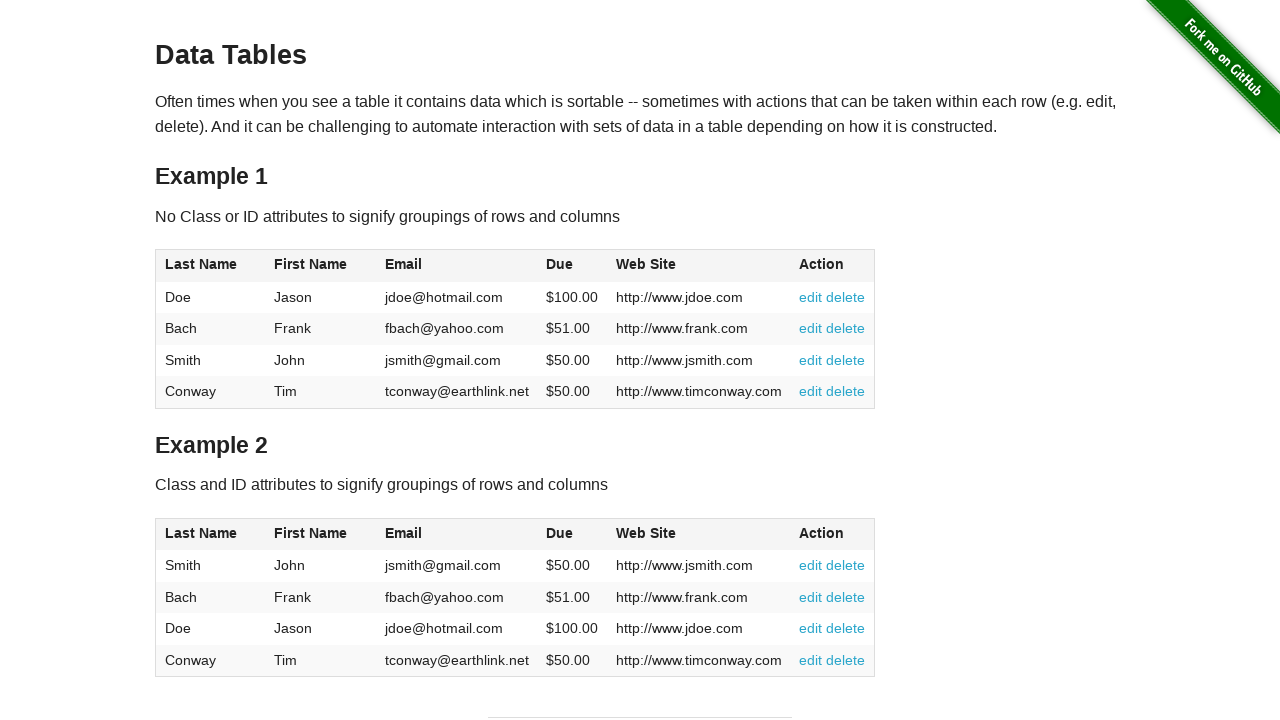